Tests the add-to-cart functionality on a demo e-commerce site by adding an iPhone 12 product to the cart and verifying it appears in the cart panel.

Starting URL: https://bstackdemo.com/

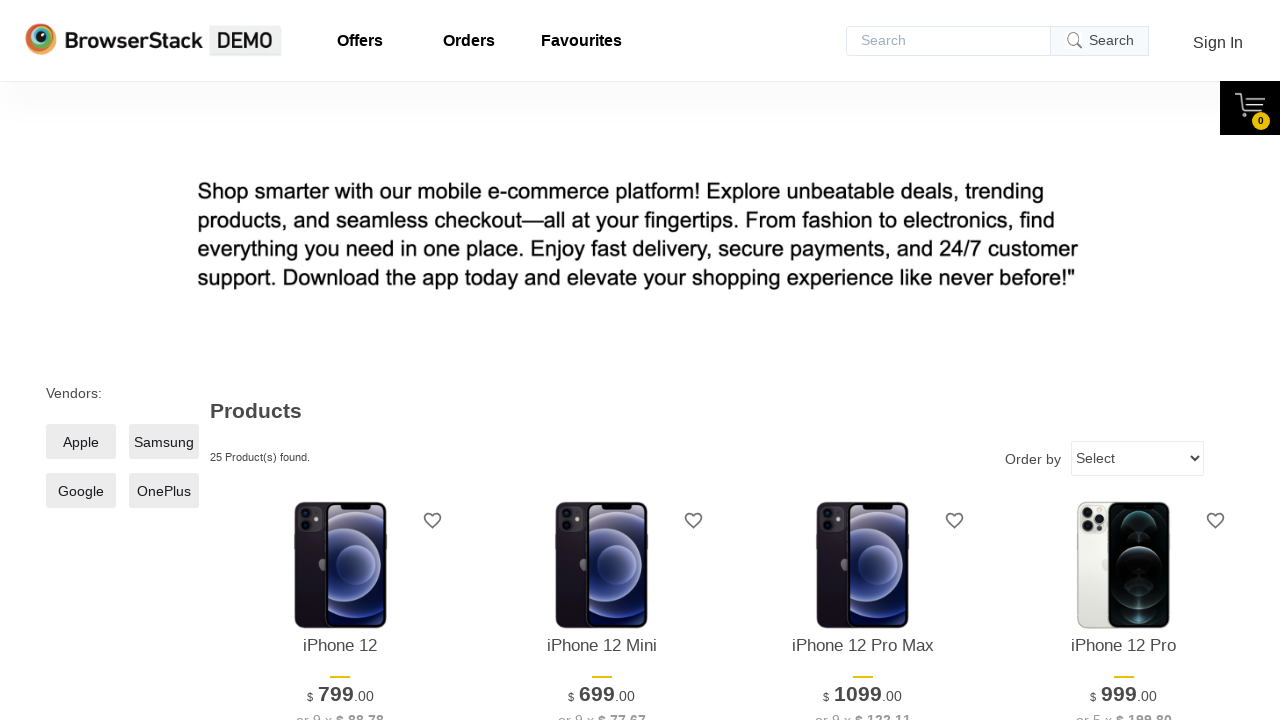

Page loaded and title verified to contain 'StackDemo'
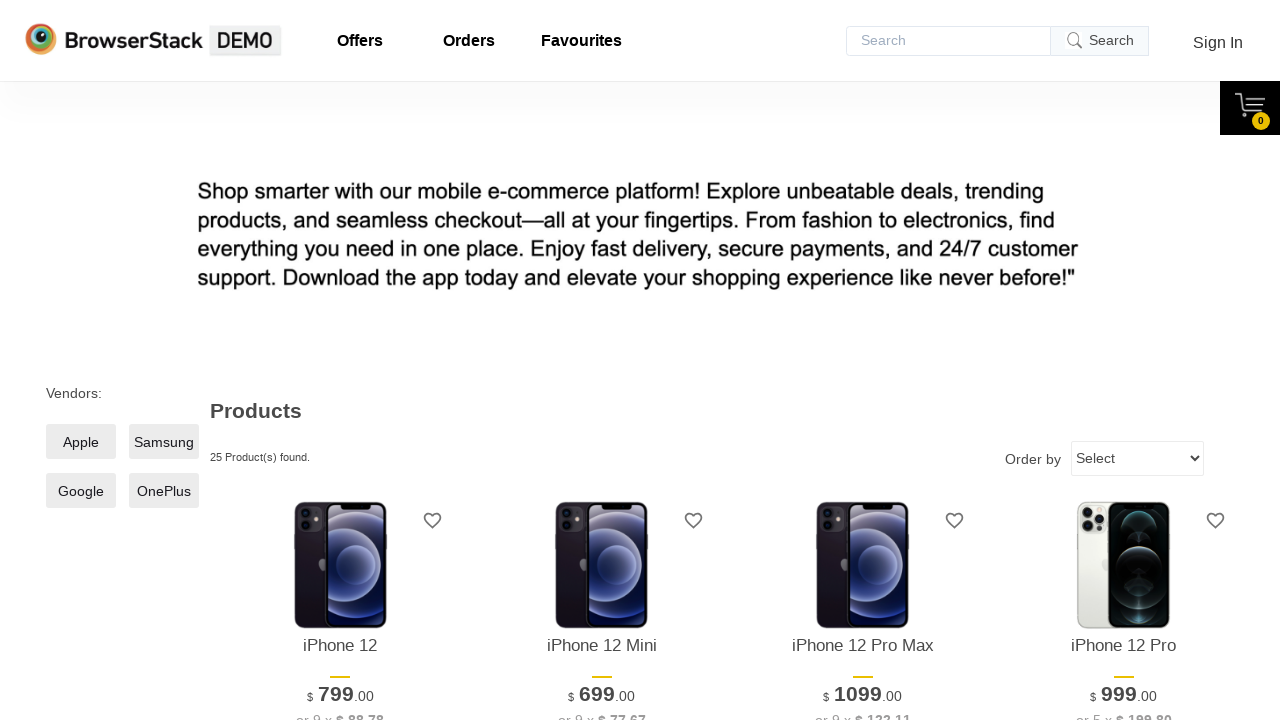

iPhone 12 product element located on page
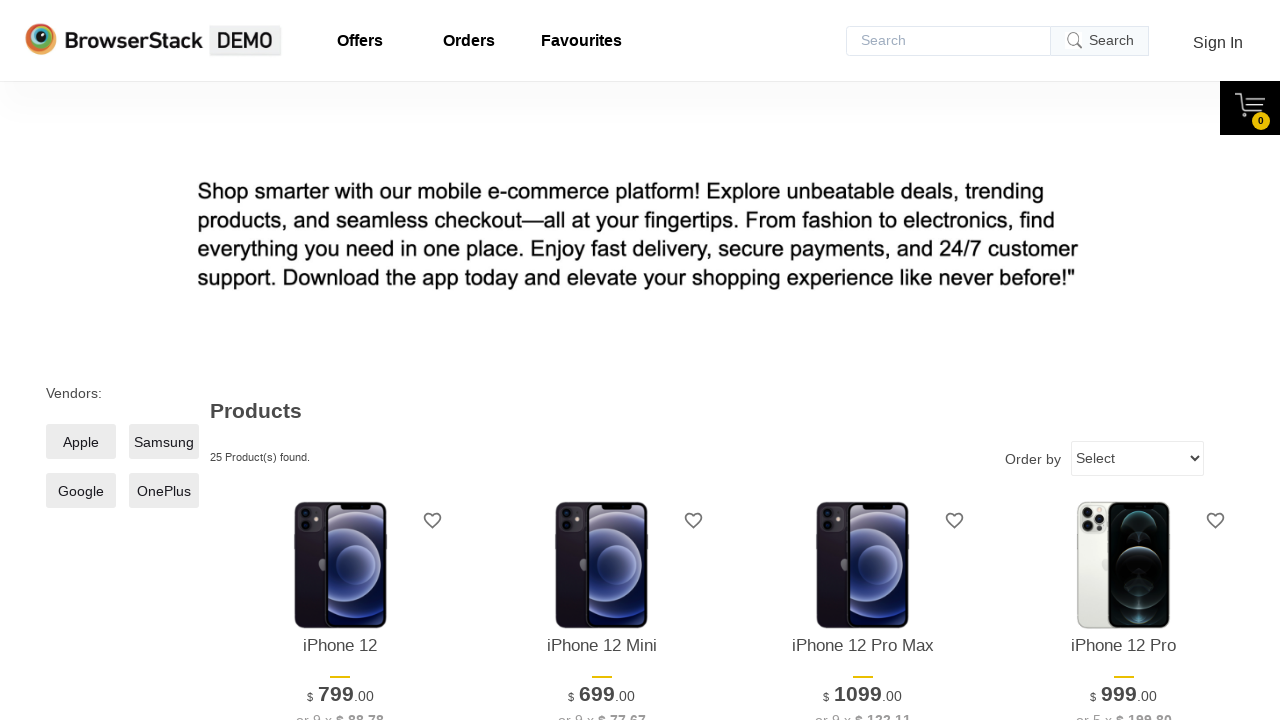

Retrieved product name: 'iPhone 12'
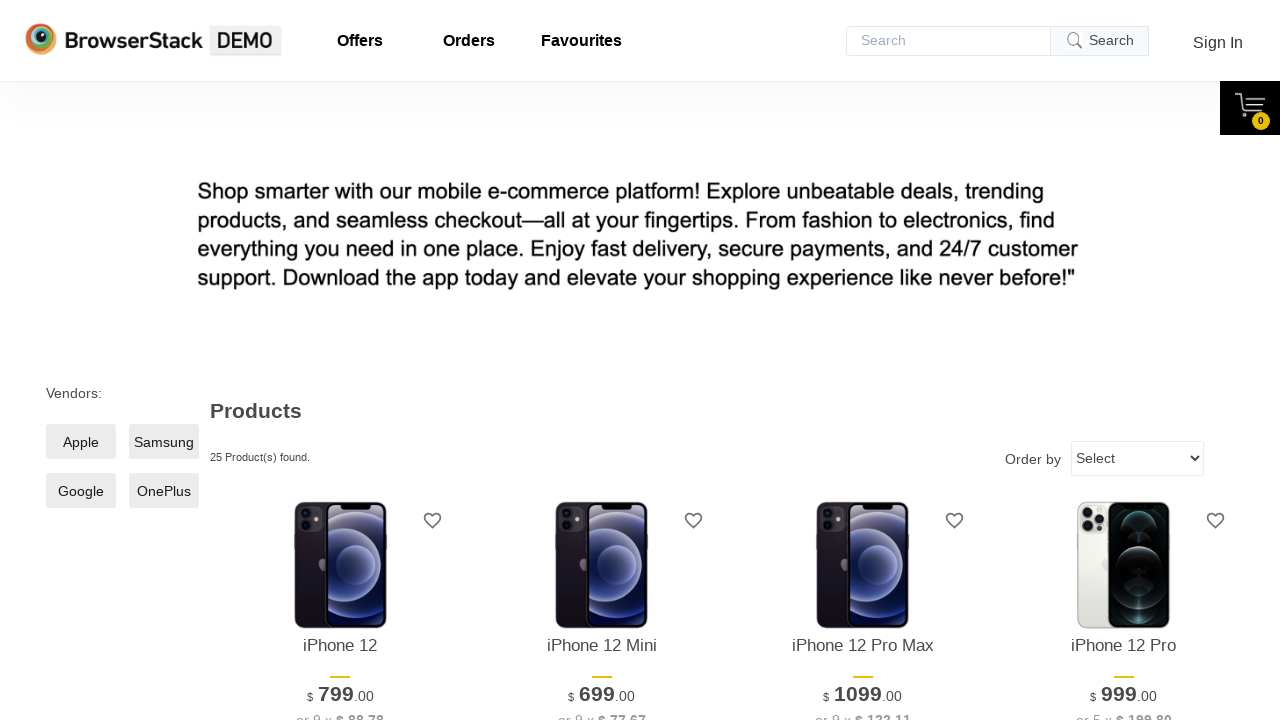

Add to cart button for iPhone 12 became visible
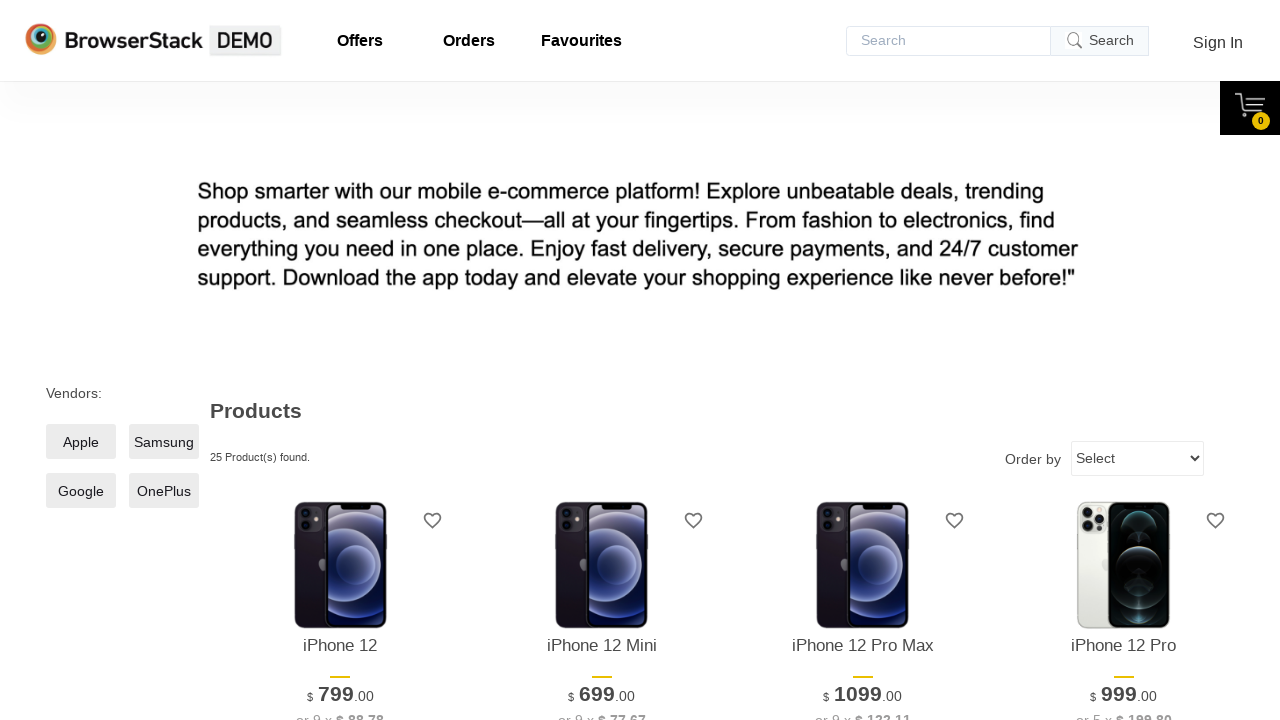

Clicked 'Add to cart' button for iPhone 12 at (340, 361) on xpath=//*[@id="1"]/div[4]
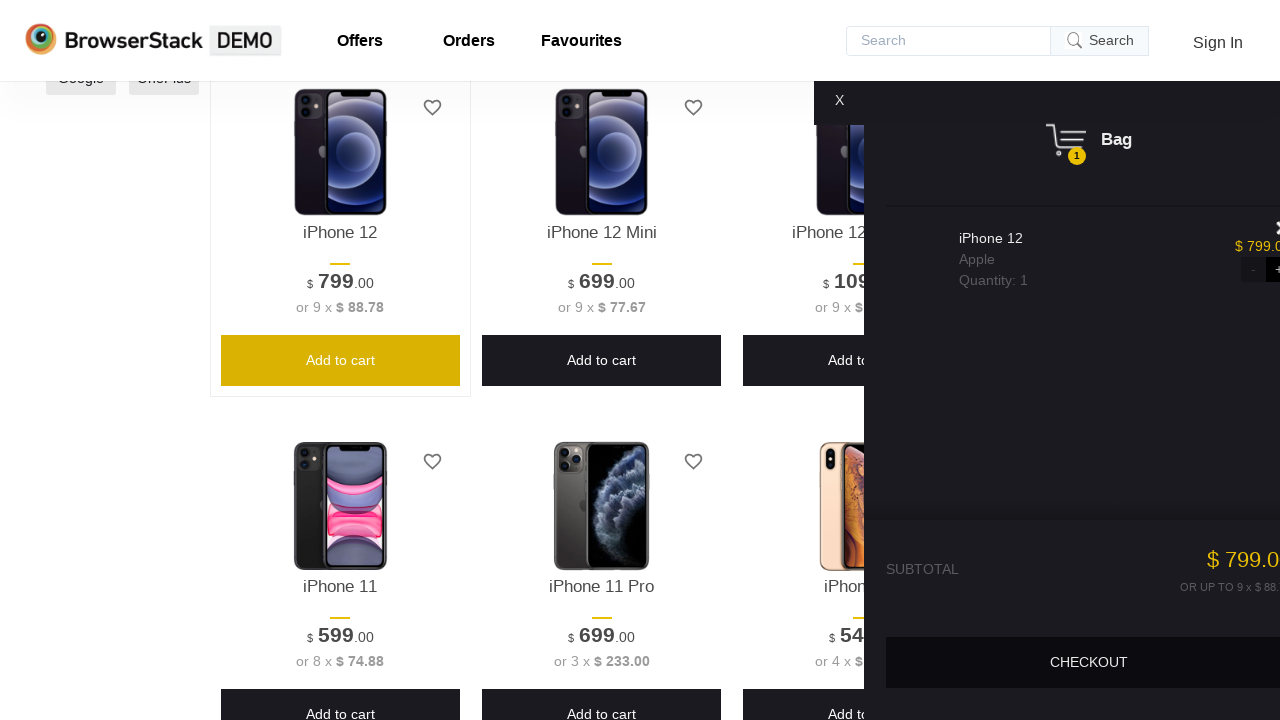

Cart panel became visible
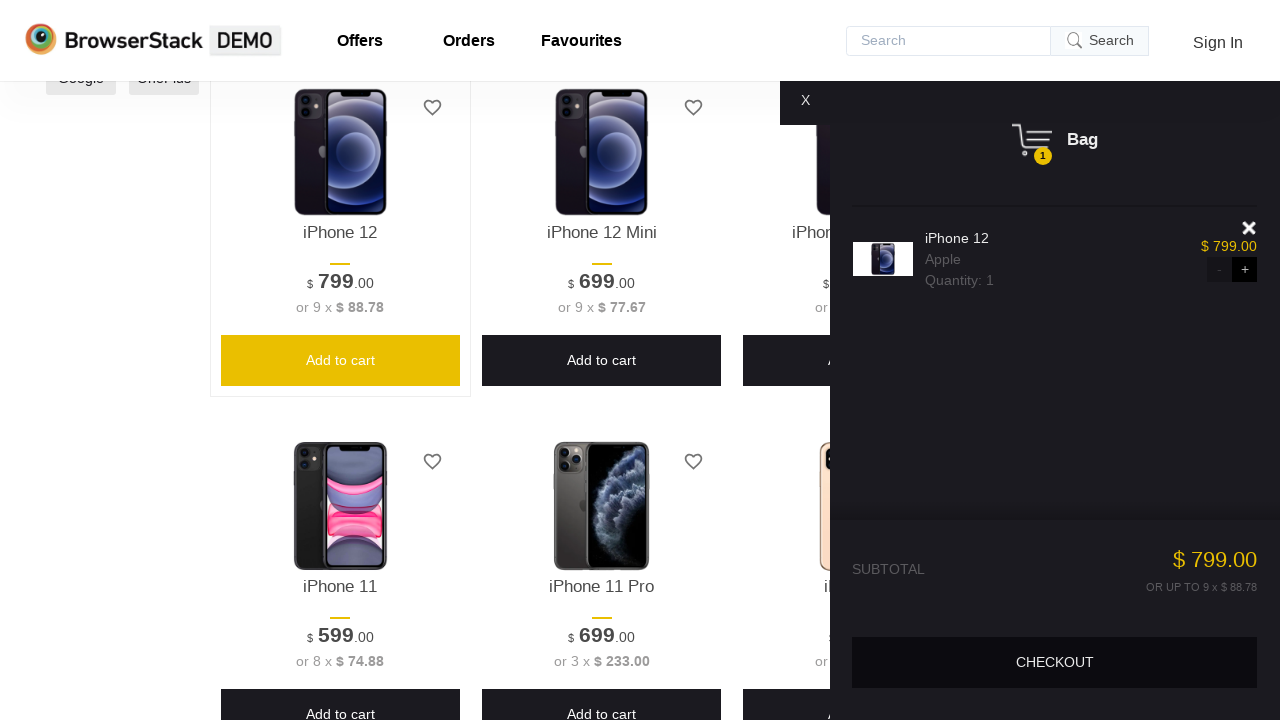

Product item in cart panel located
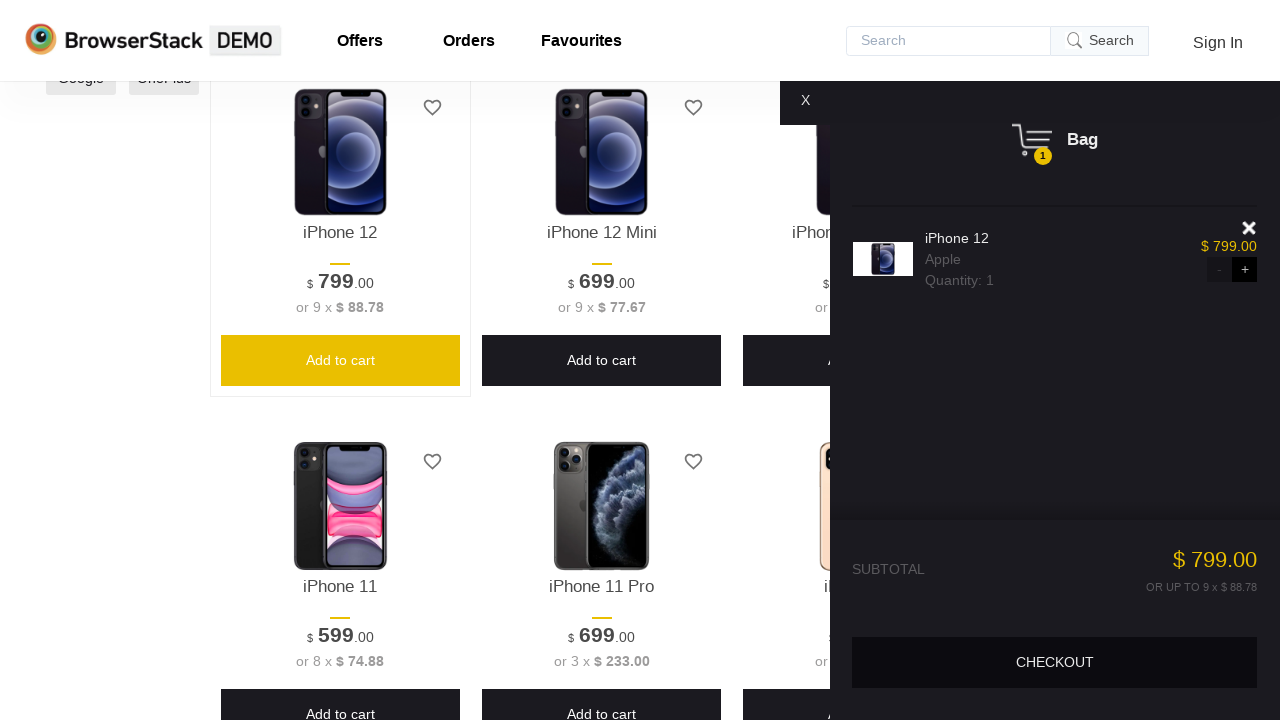

Retrieved product name from cart: 'iPhone 12'
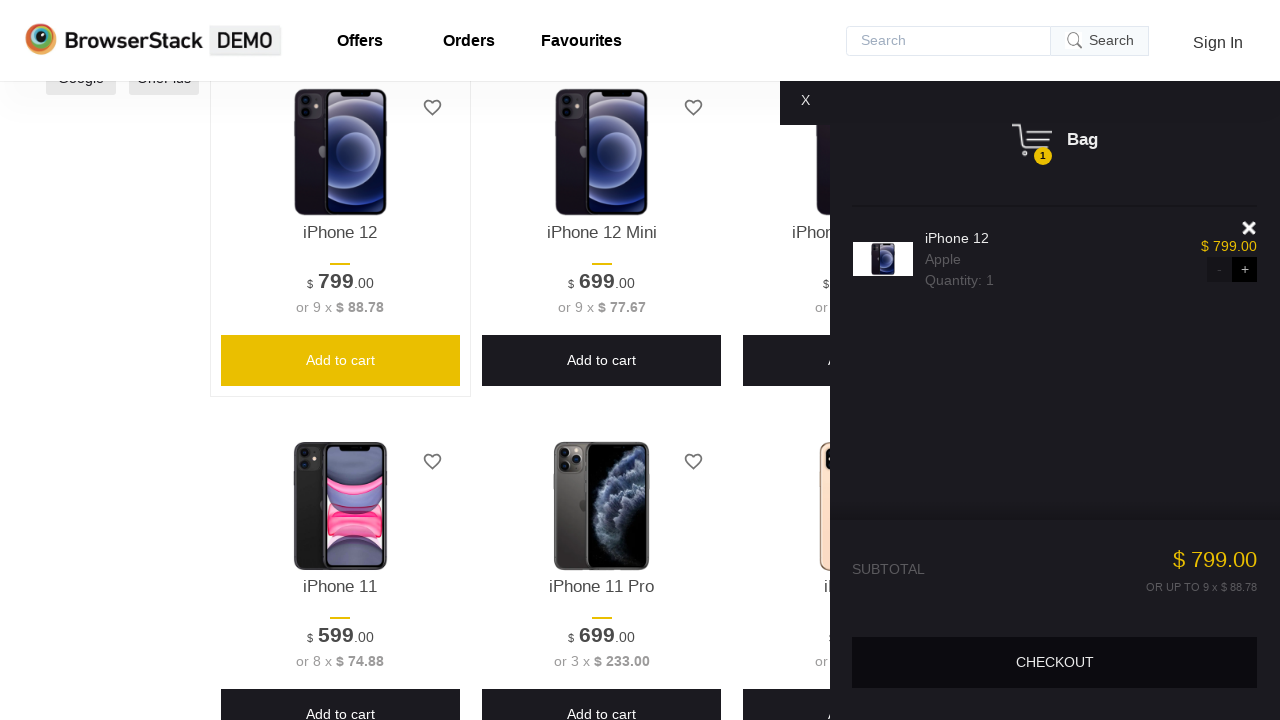

Verified iPhone 12 product successfully added to cart
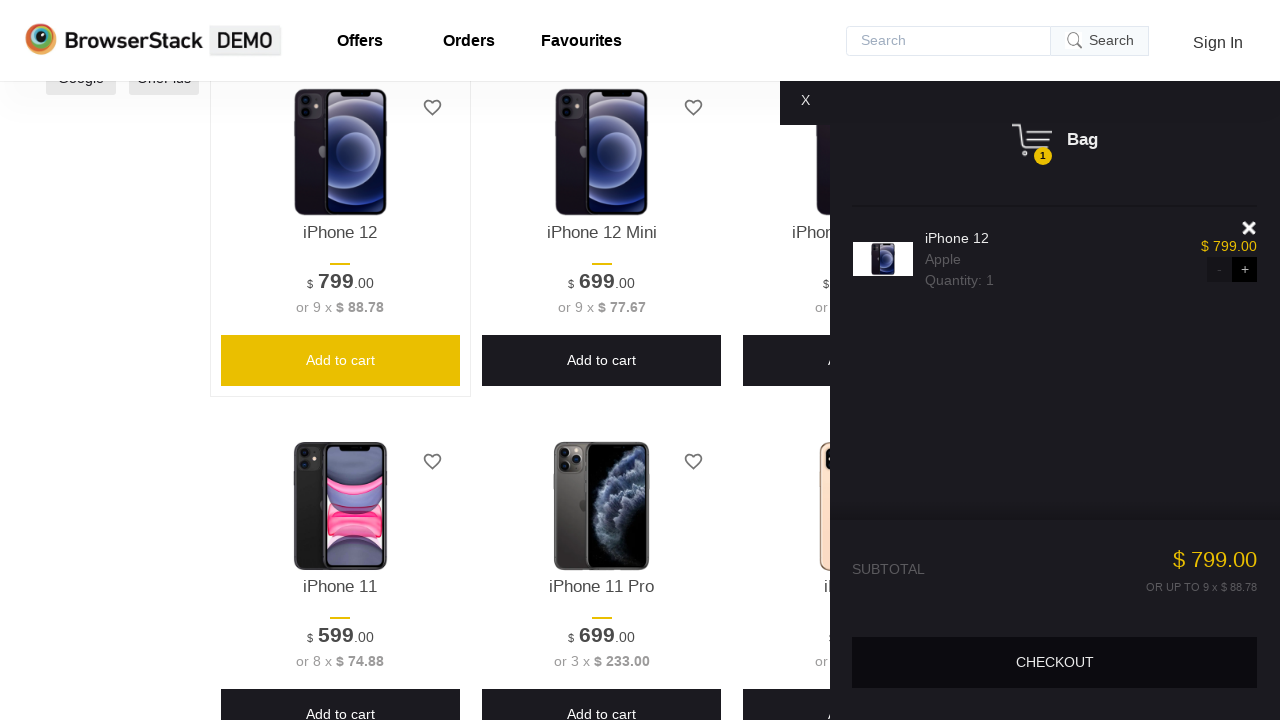

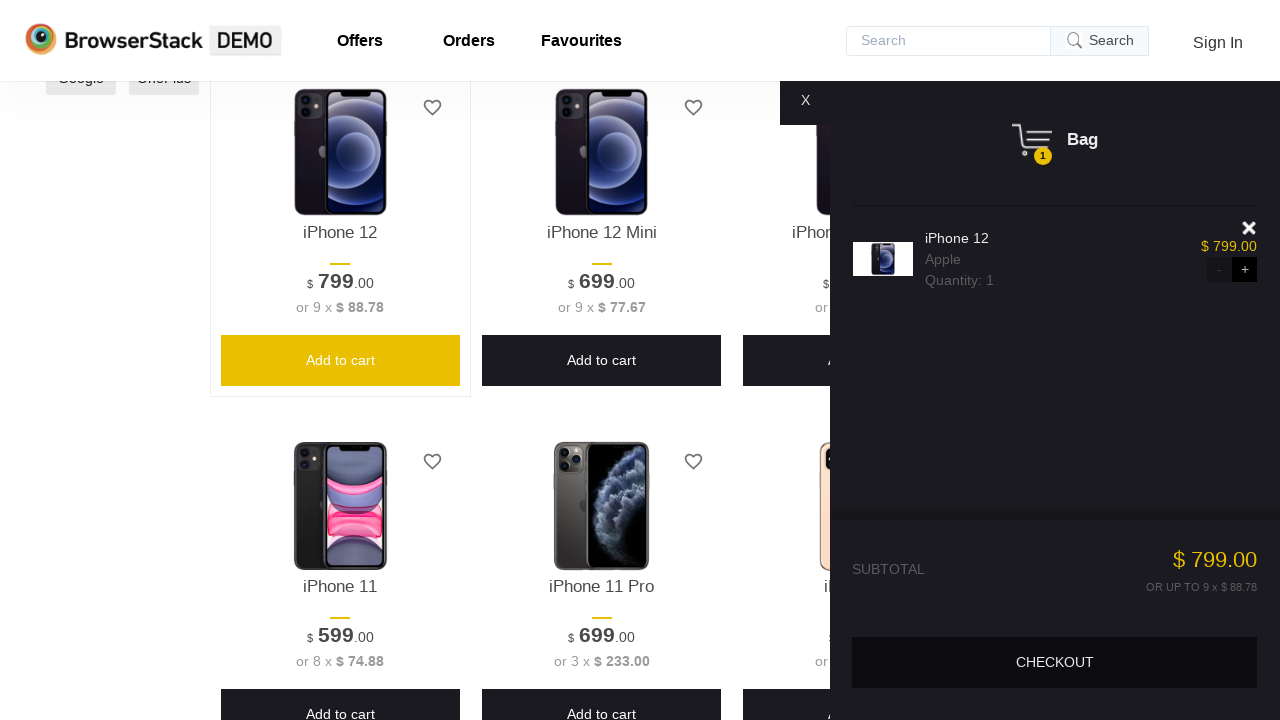